Tests handling a JavaScript confirm dialog by clicking Cancel and verifying the cancellation message is displayed.

Starting URL: https://www.lambdatest.com/selenium-playground/javascript-alert-box-demo

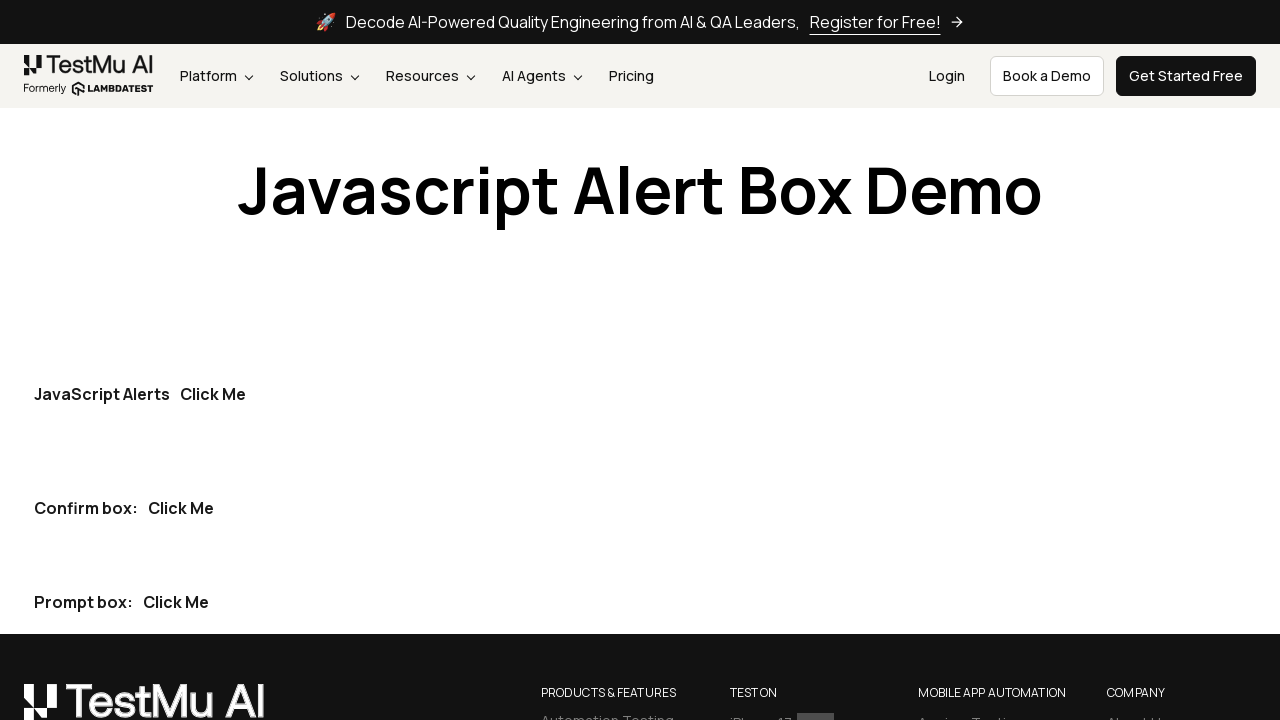

Set up dialog handler to dismiss confirm dialogs
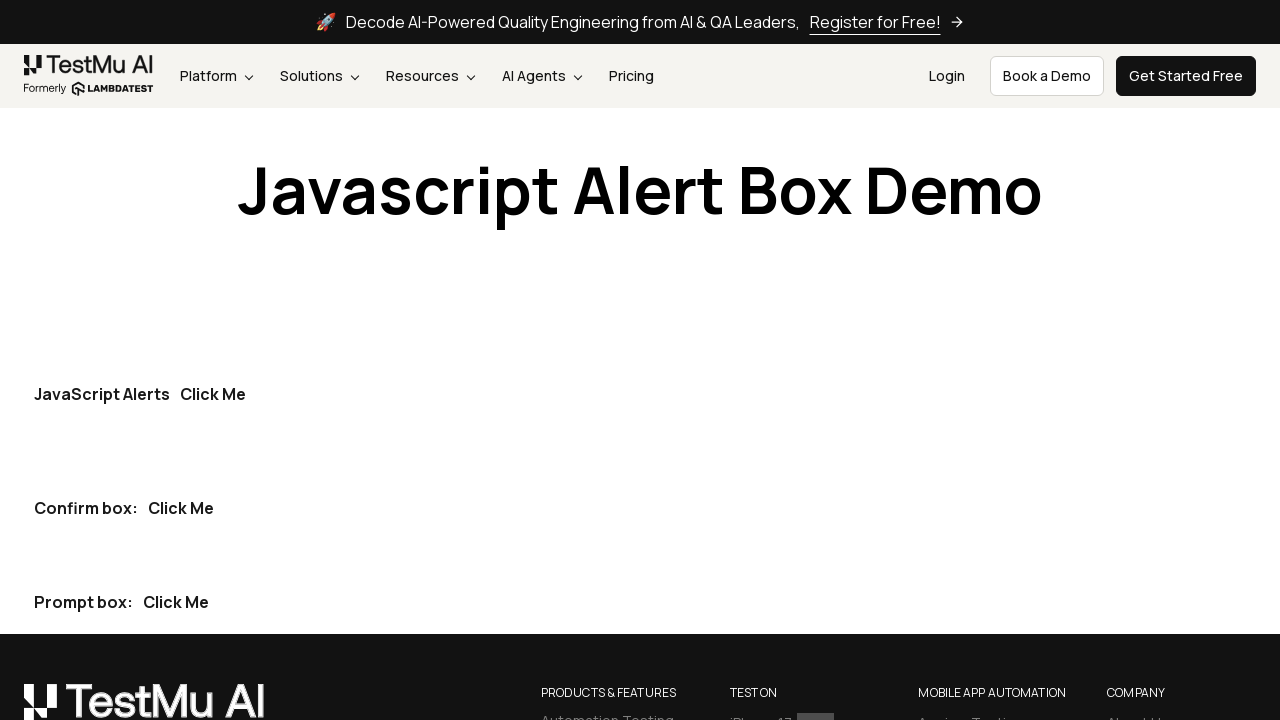

Clicked button to trigger JavaScript confirm dialog at (181, 508) on p[class='text-gray-900 text-size-16 mt-10 text-black font-bold'] button[type='bu
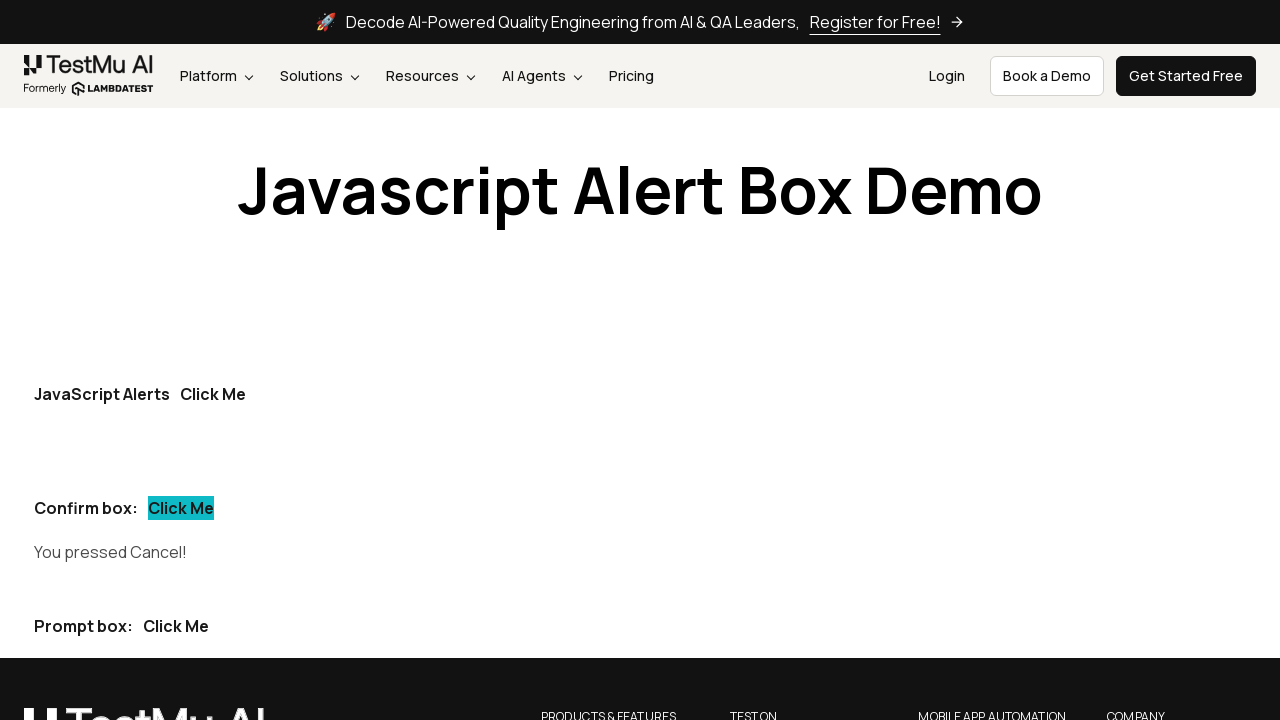

Confirmed cancellation message is displayed in confirm-demo element
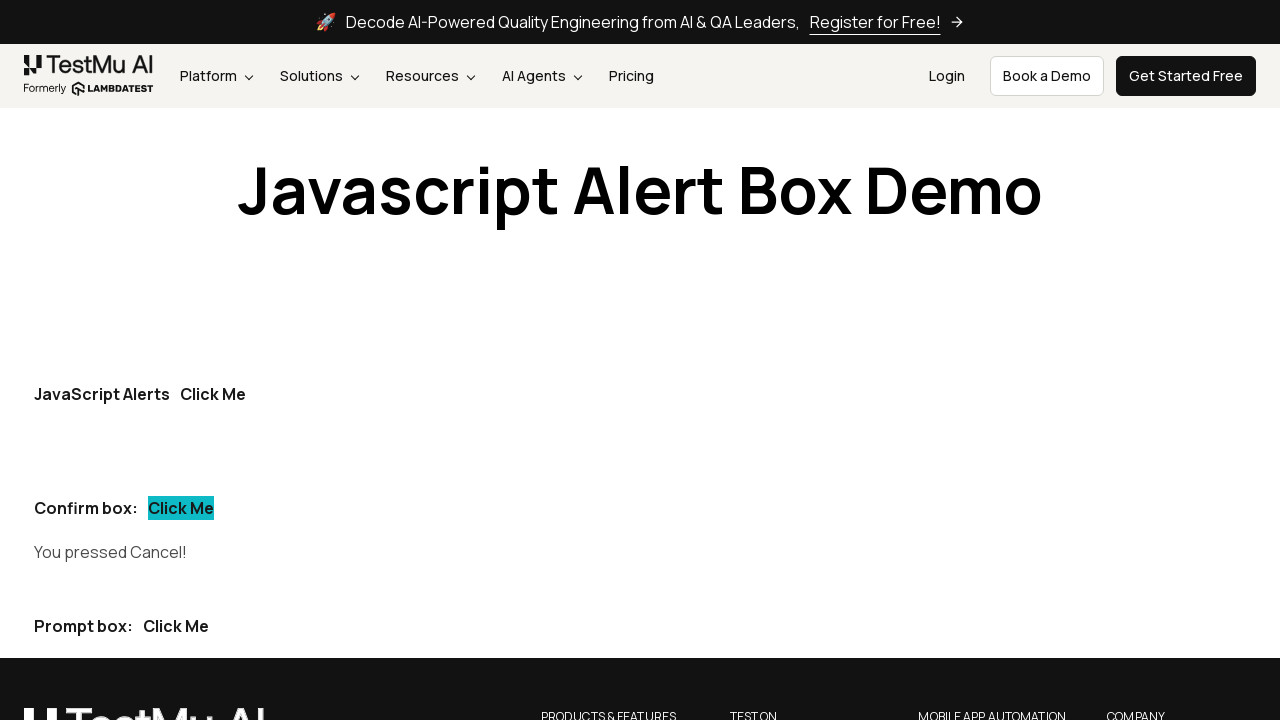

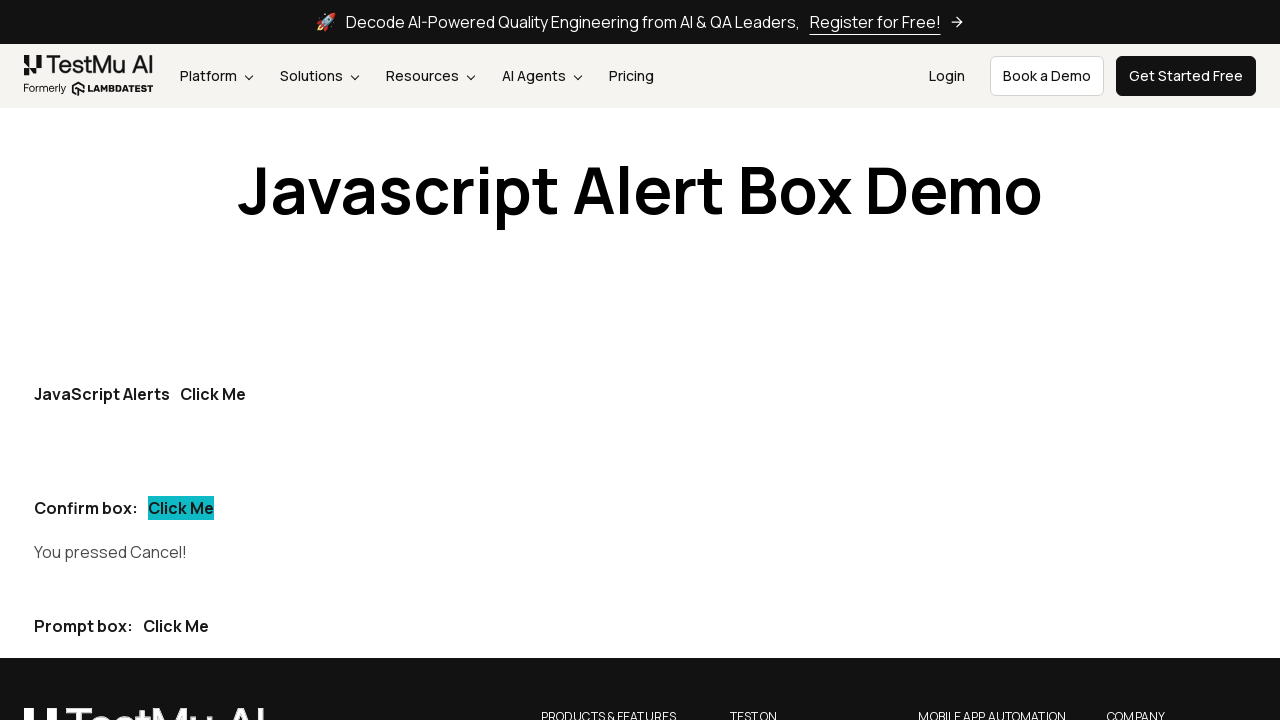